Searches for university classes on the UNLV class search portal by entering a subject code and course number, unchecking the "open classes only" filter, submitting the search, and then clicking to start a new search.

Starting URL: https://my.unlv.nevada.edu/psp/lvporprd_10/EMPLOYEE/HRMS/c/COMMUNITY_ACCESS.CLASS_SEARCH.GBL

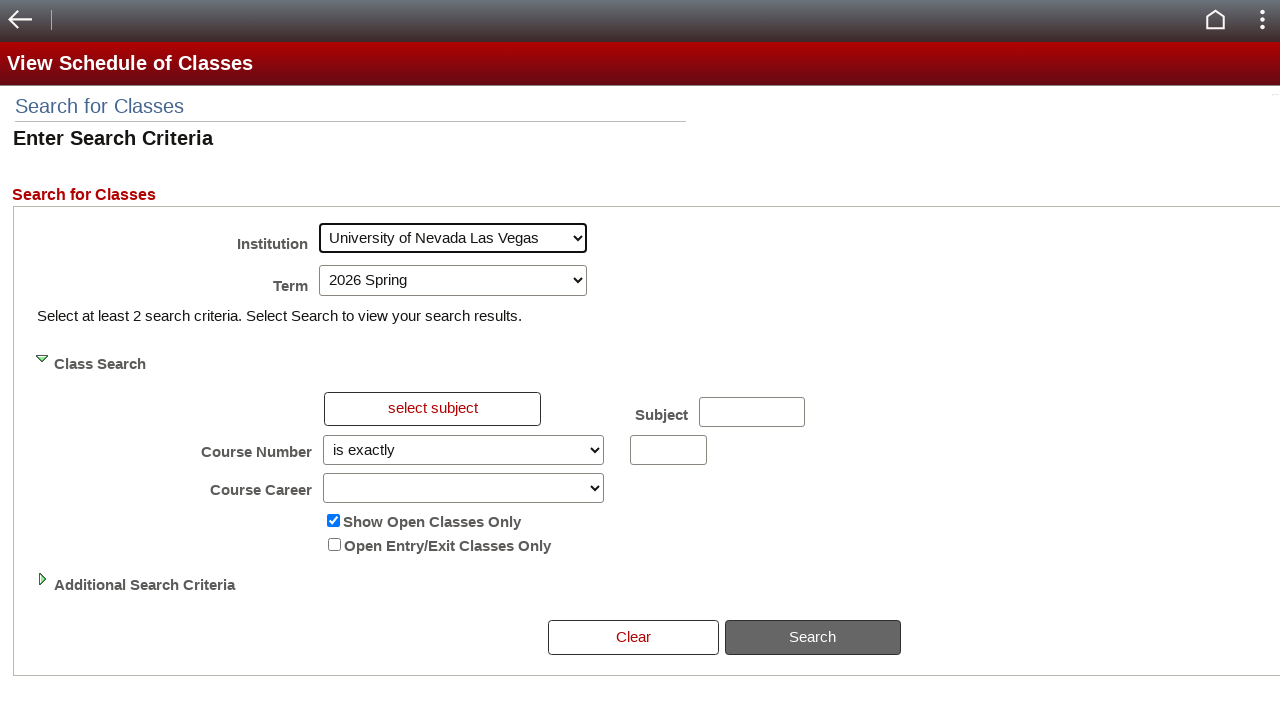

Waited for iframe to load on UNLV class search portal
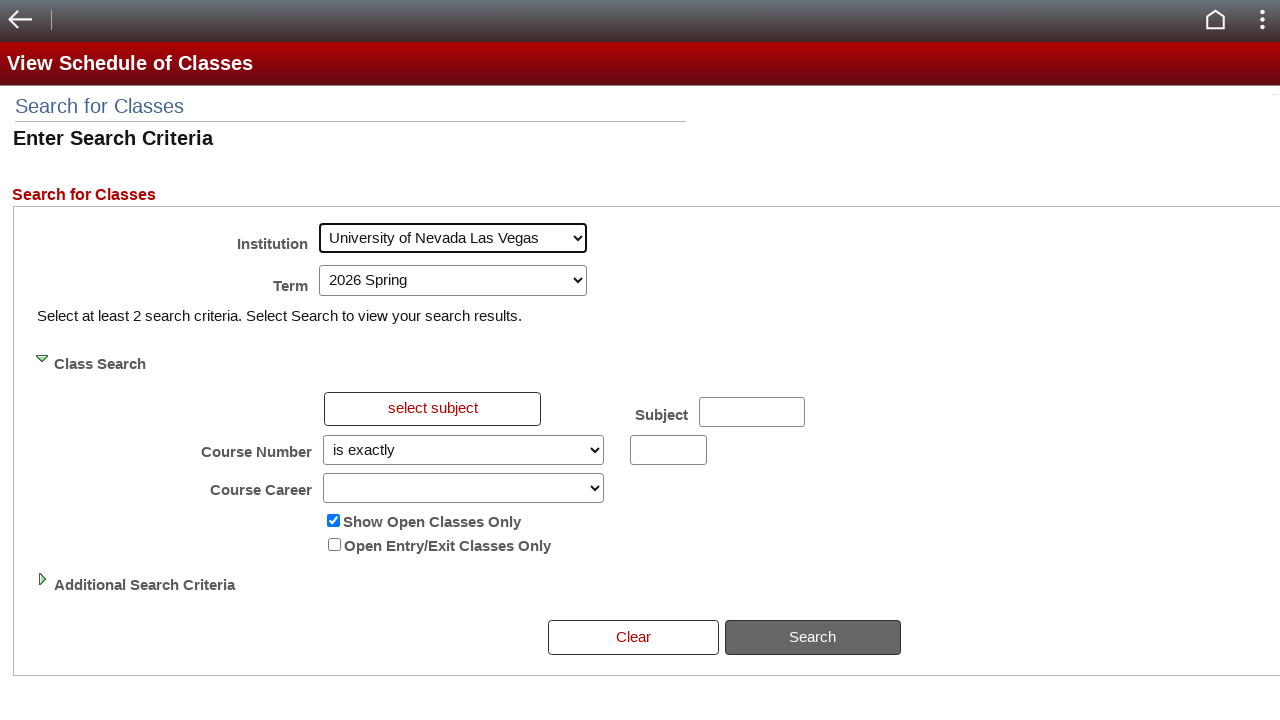

Located the first iframe on the page
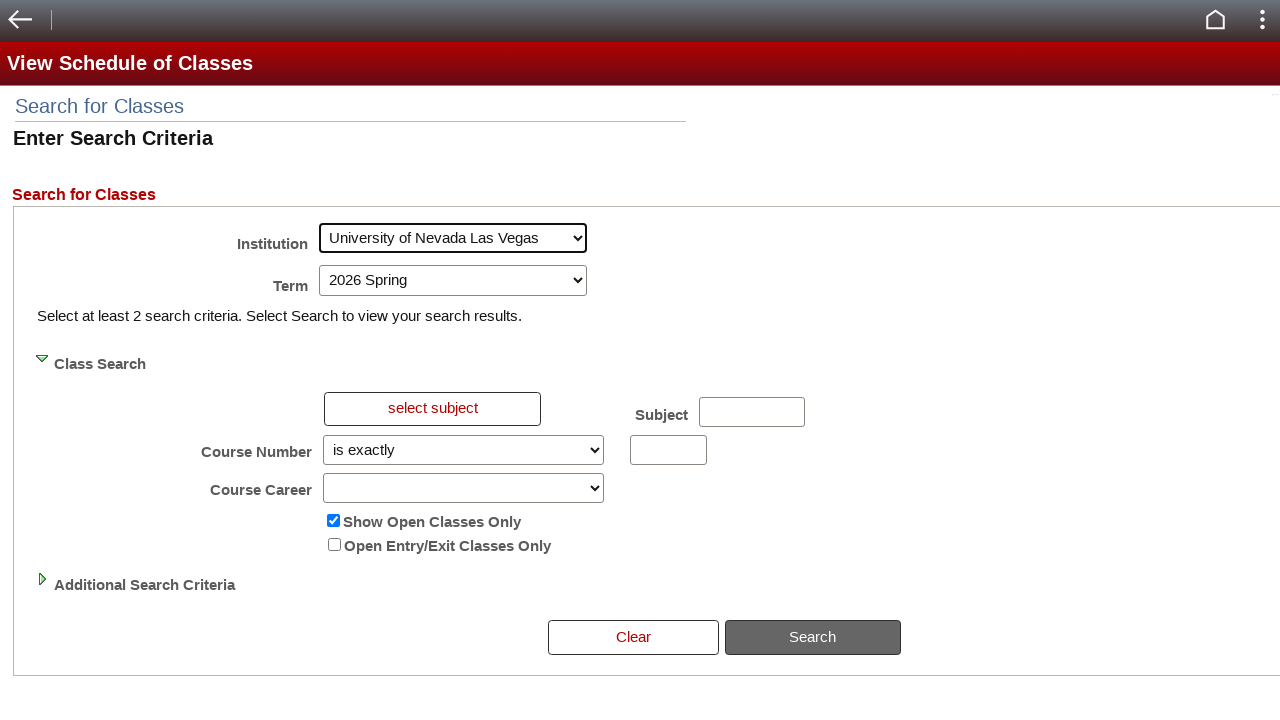

Entered subject code 'CS' in the subject field on iframe >> nth=0 >> internal:control=enter-frame >> #SSR_CLSRCH_WRK_SUBJECT\$0
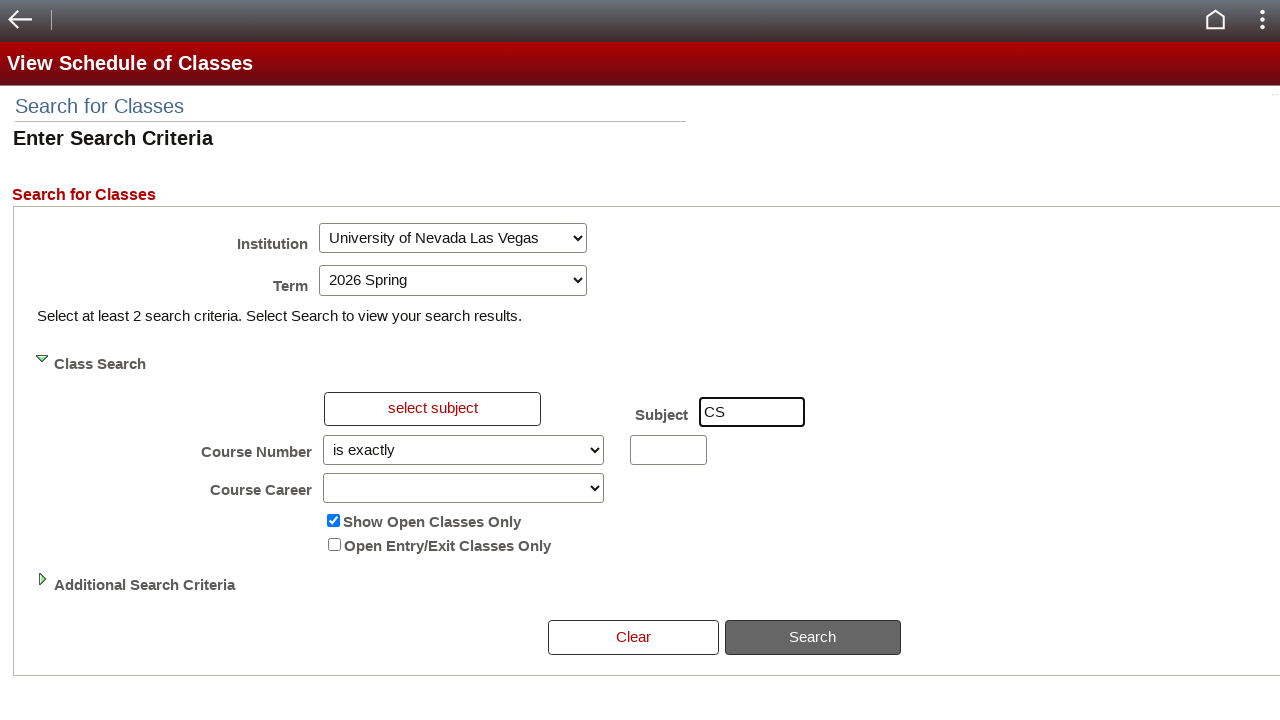

Entered course number '370' in the catalog number field on iframe >> nth=0 >> internal:control=enter-frame >> #SSR_CLSRCH_WRK_CATALOG_NBR\$
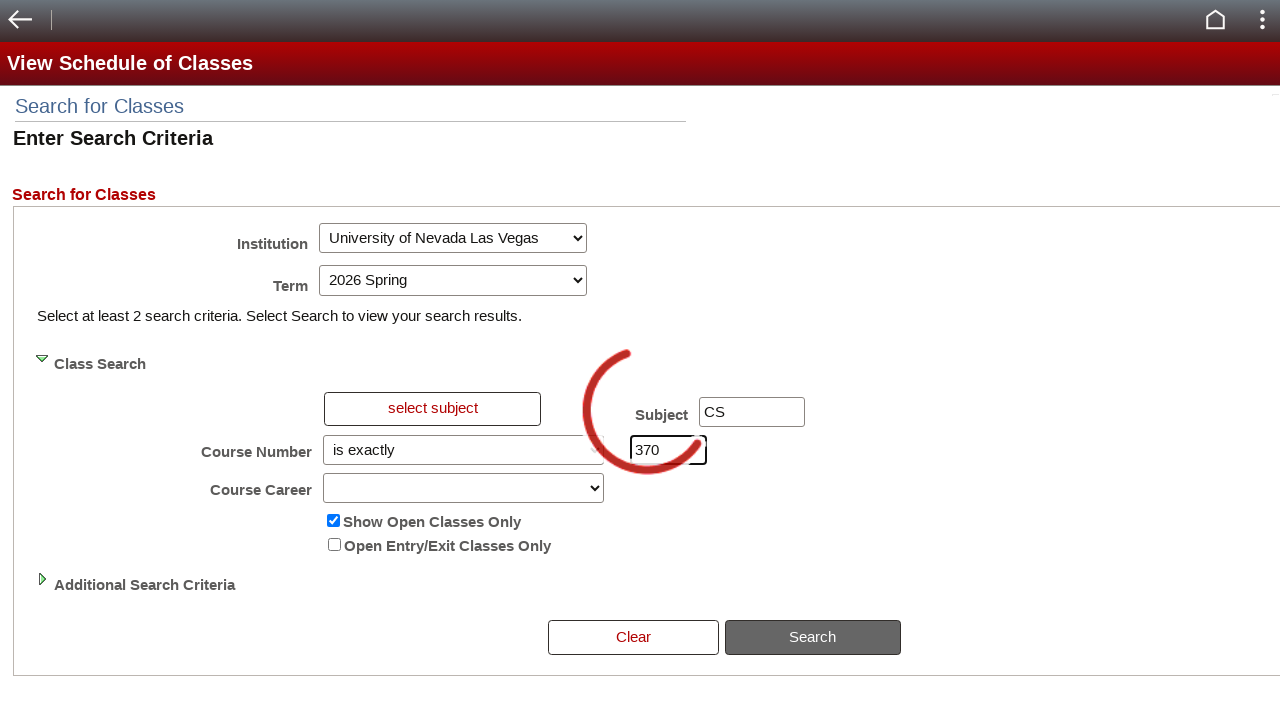

Unchecked the 'open classes only' filter at (334, 521) on iframe >> nth=0 >> internal:control=enter-frame >> #SSR_CLSRCH_WRK_SSR_OPEN_ONLY
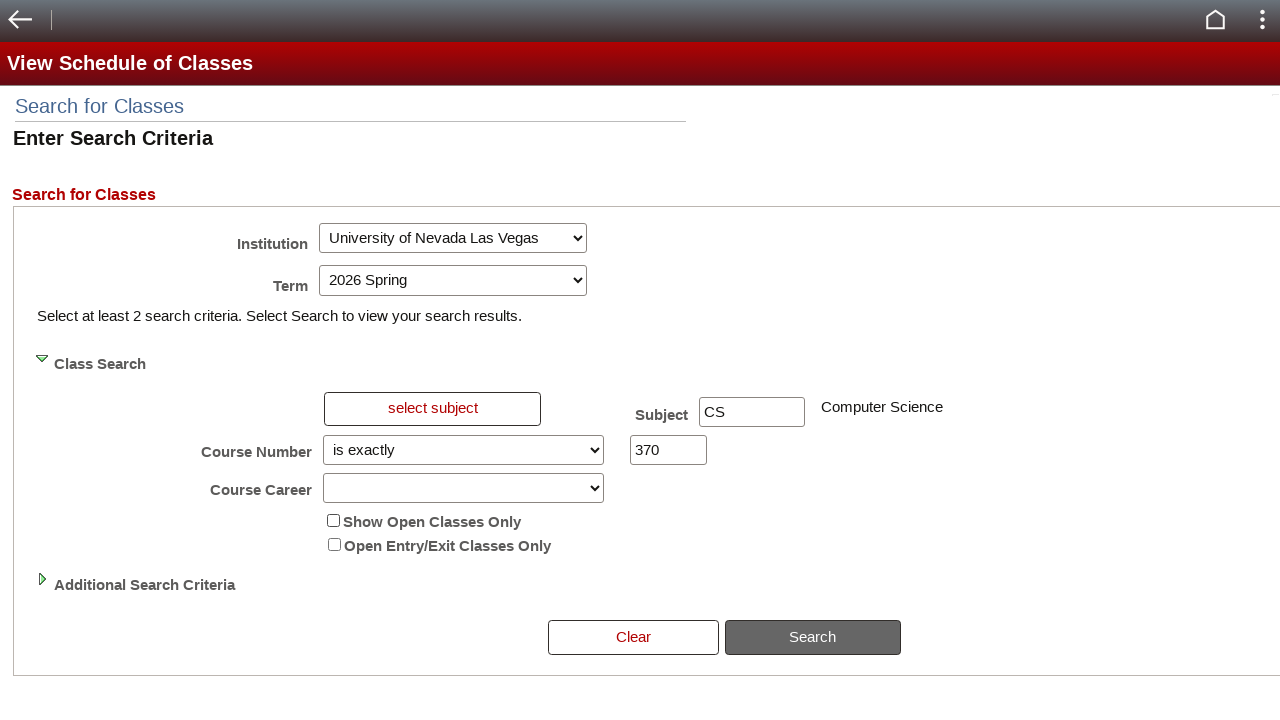

Clicked the search button to search for CS 370 classes at (813, 636) on iframe >> nth=0 >> internal:control=enter-frame >> #CLASS_SRCH_WRK2_SSR_PB_CLASS
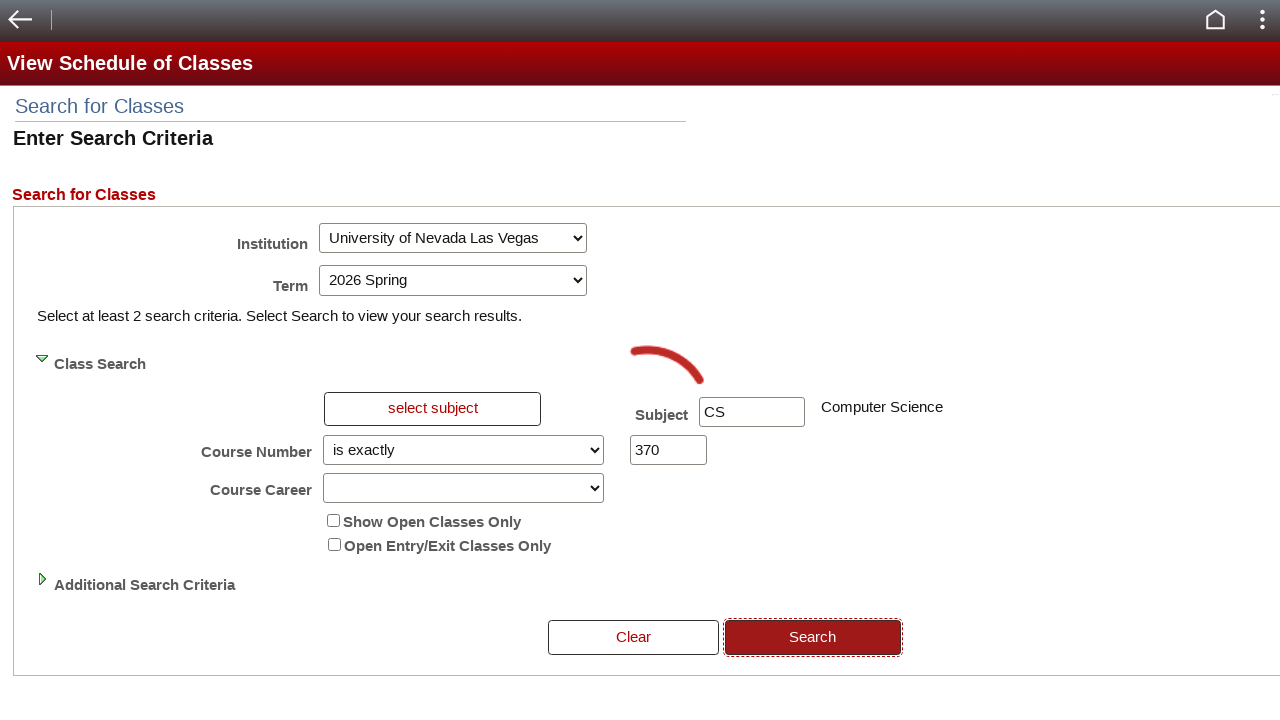

Waited 5 seconds for search results to load
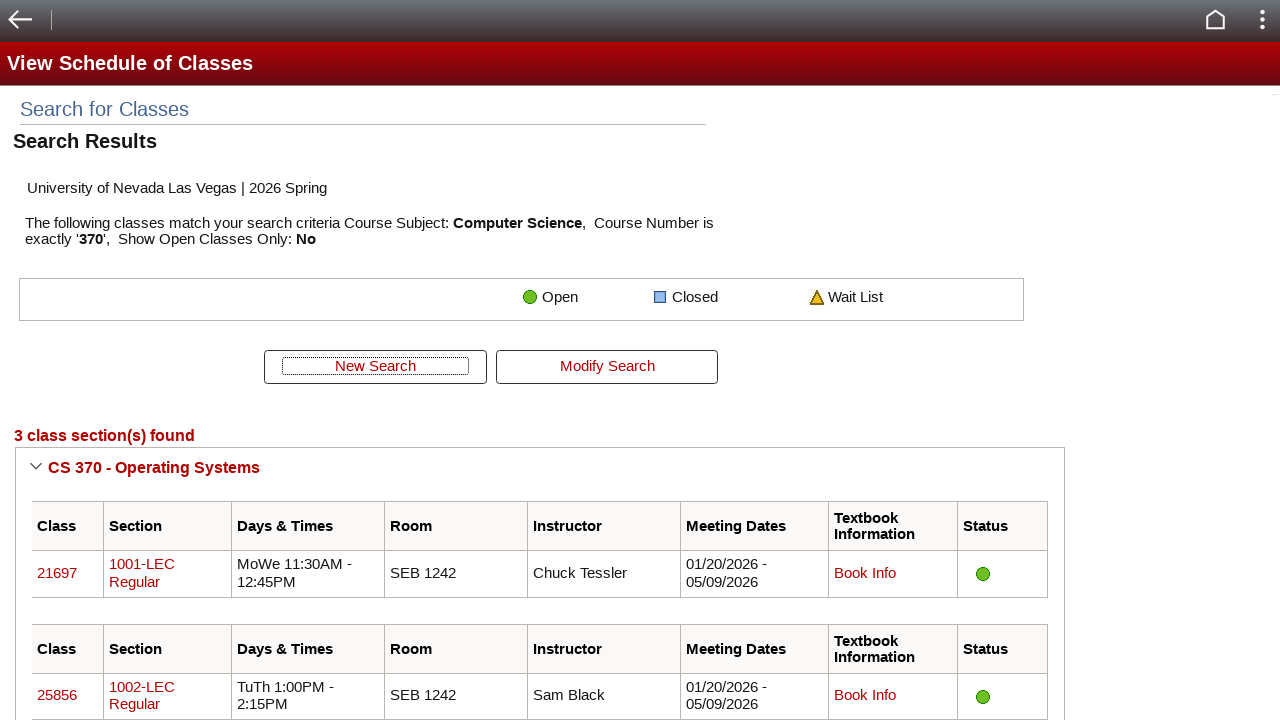

Clicked the 'New Search' button to start a new class search at (460, 671) on iframe >> nth=0 >> internal:control=enter-frame >> #CLASS_SRCH_WRK2_SSR_PB_NEW_S
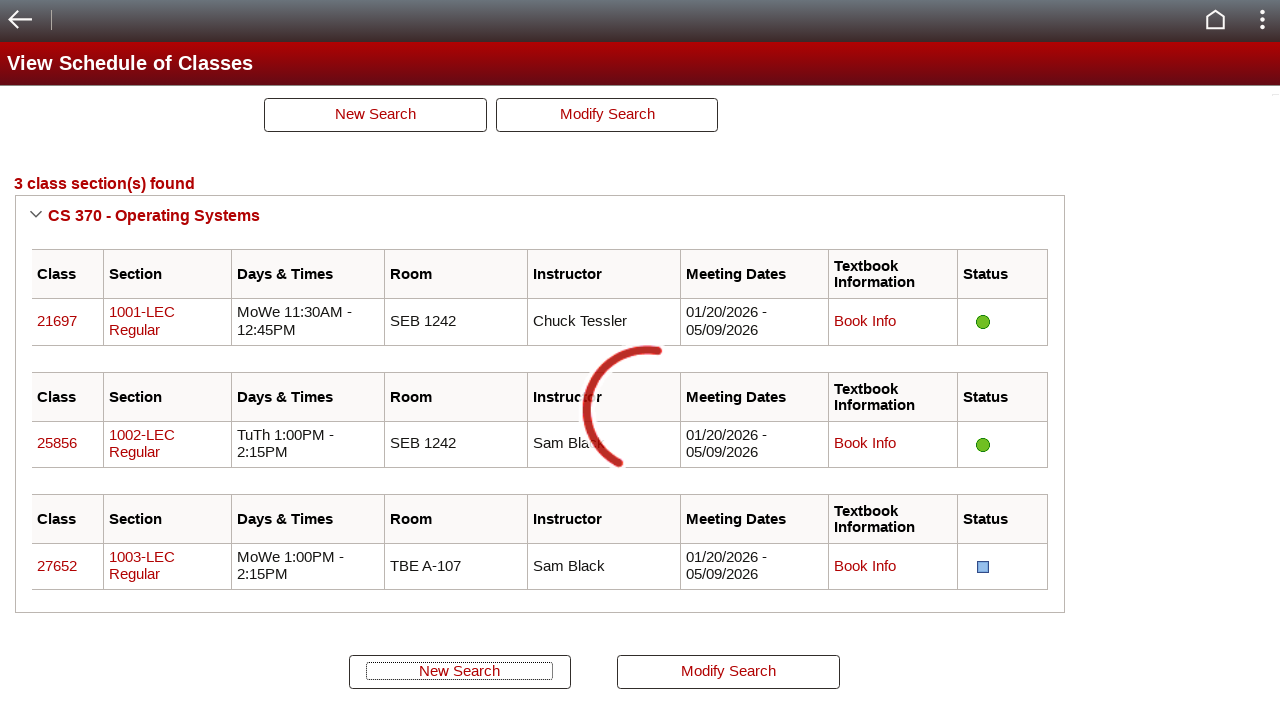

Waited 3 seconds for the page to process the new search action
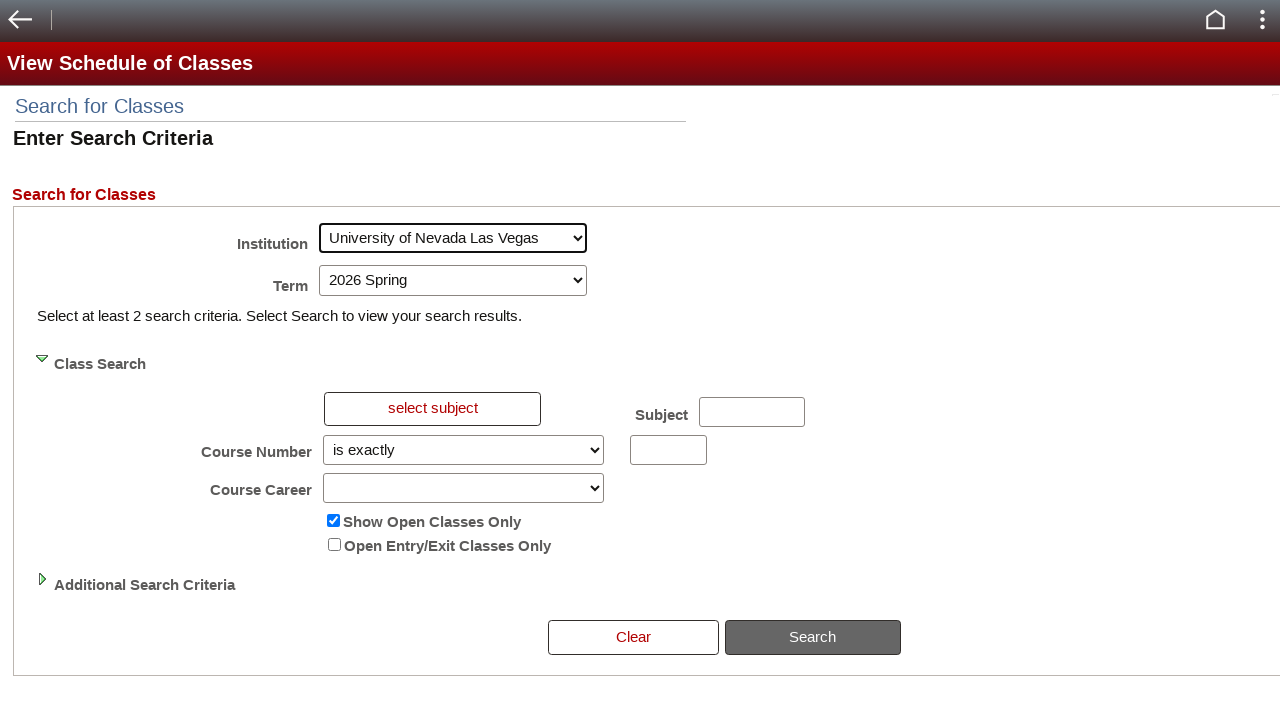

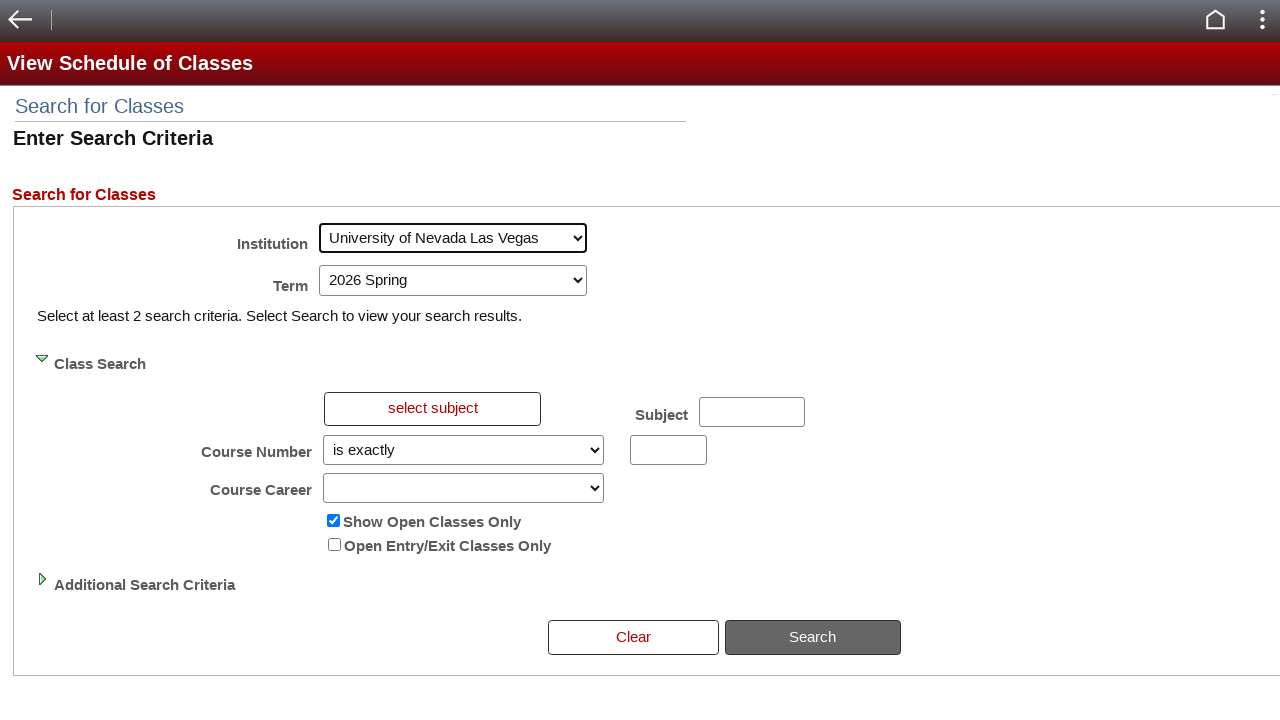